Tests the add/remove elements functionality by clicking the add button and then clicking the remove button

Starting URL: https://the-internet.herokuapp.com/add_remove_elements/

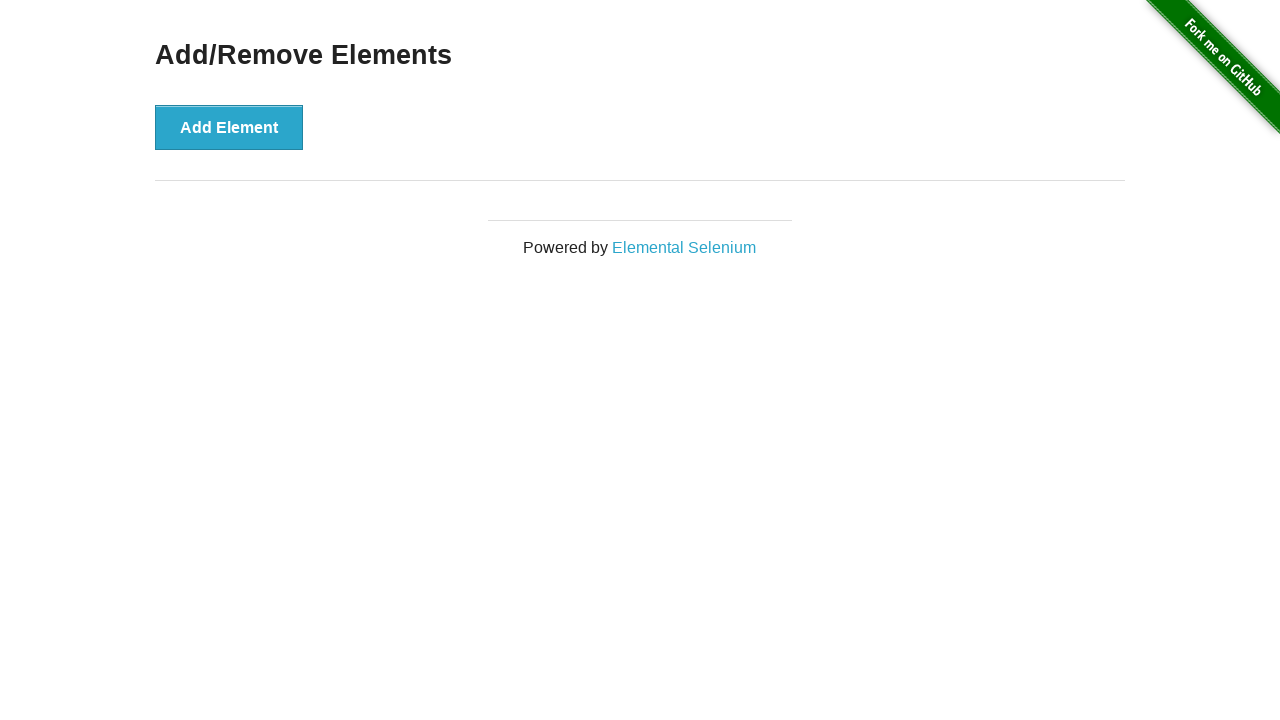

Clicked the 'Add Element' button at (229, 127) on xpath=//div[@class='example']/button
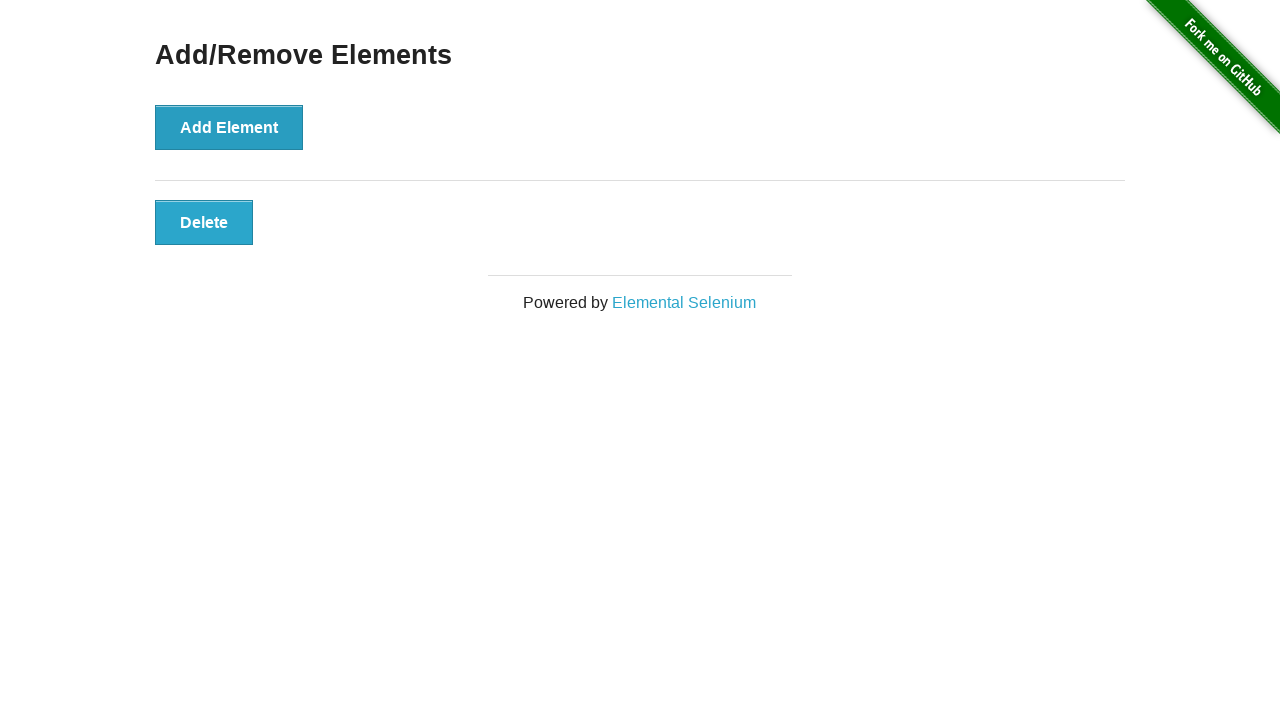

Clicked the 'Remove' button that was added at (204, 222) on xpath=//*[@id='elements']/button
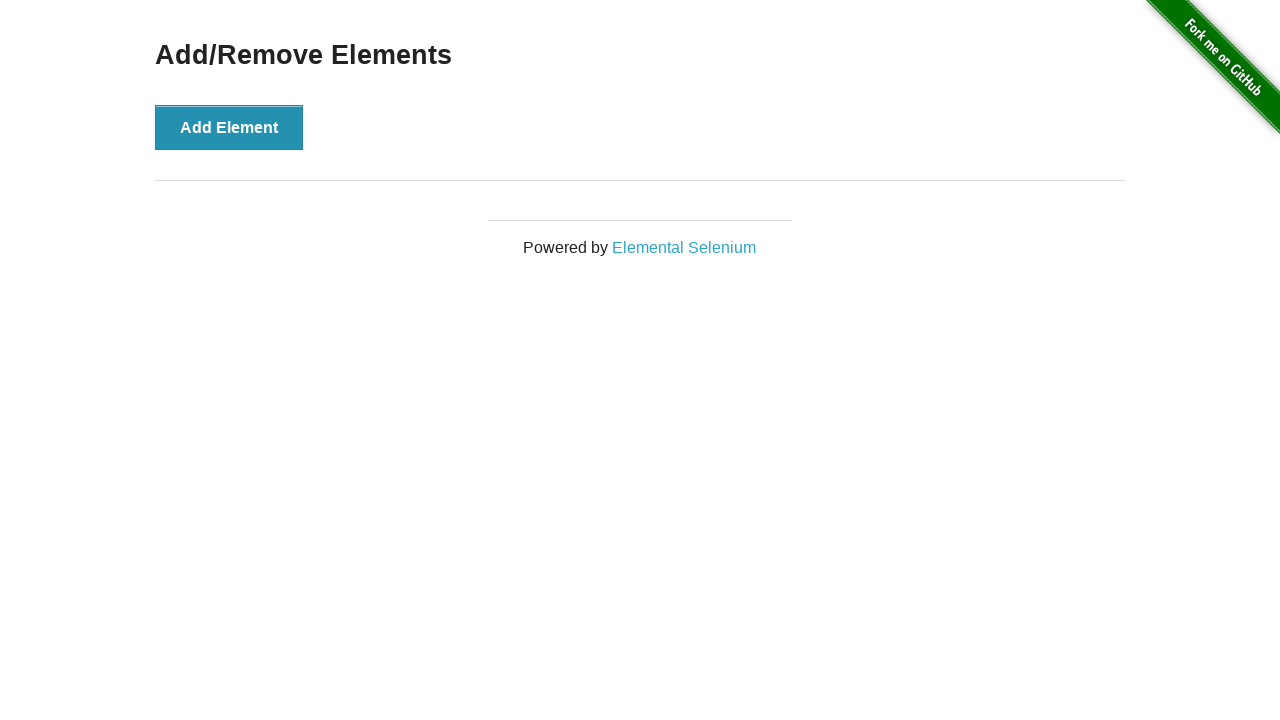

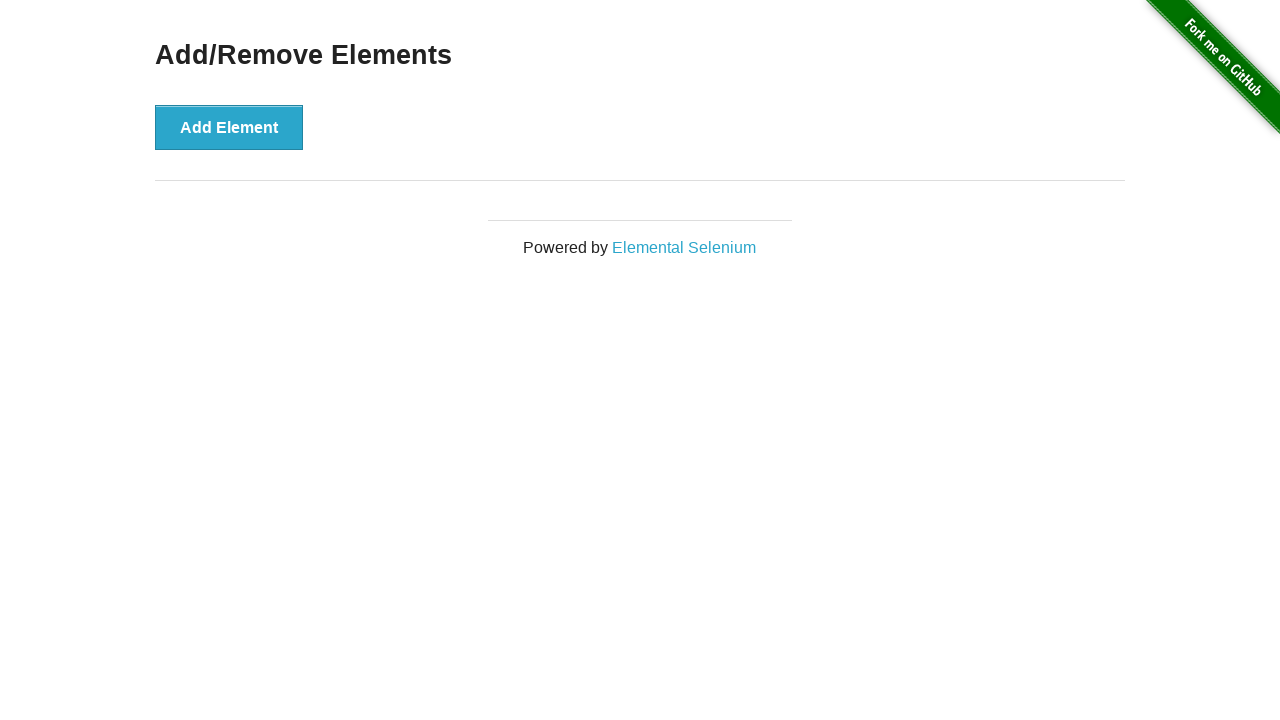